Submits a URL to the Boitho search engine directory by filling in a URL field, email address, and clicking the submit button.

Starting URL: http://boitho.com/addyourlink.htm.en

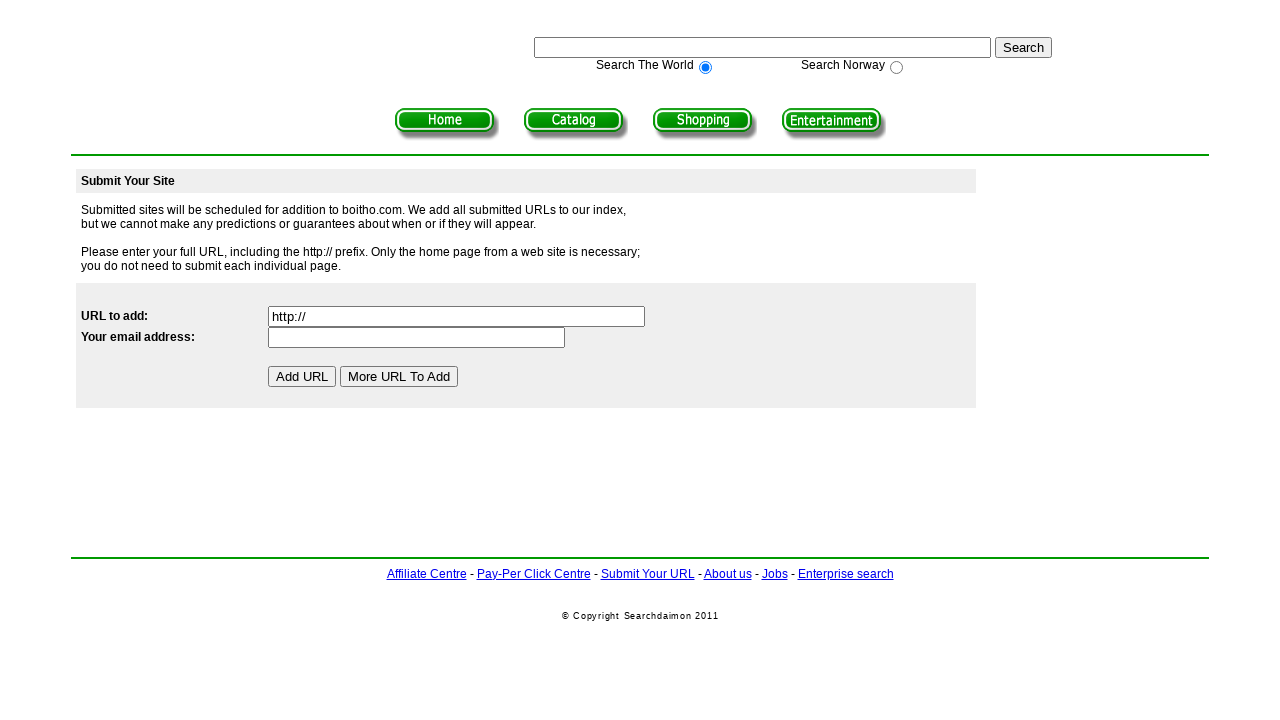

Filled URL field with 'https://mywebsite-example.com' on input[name='url']
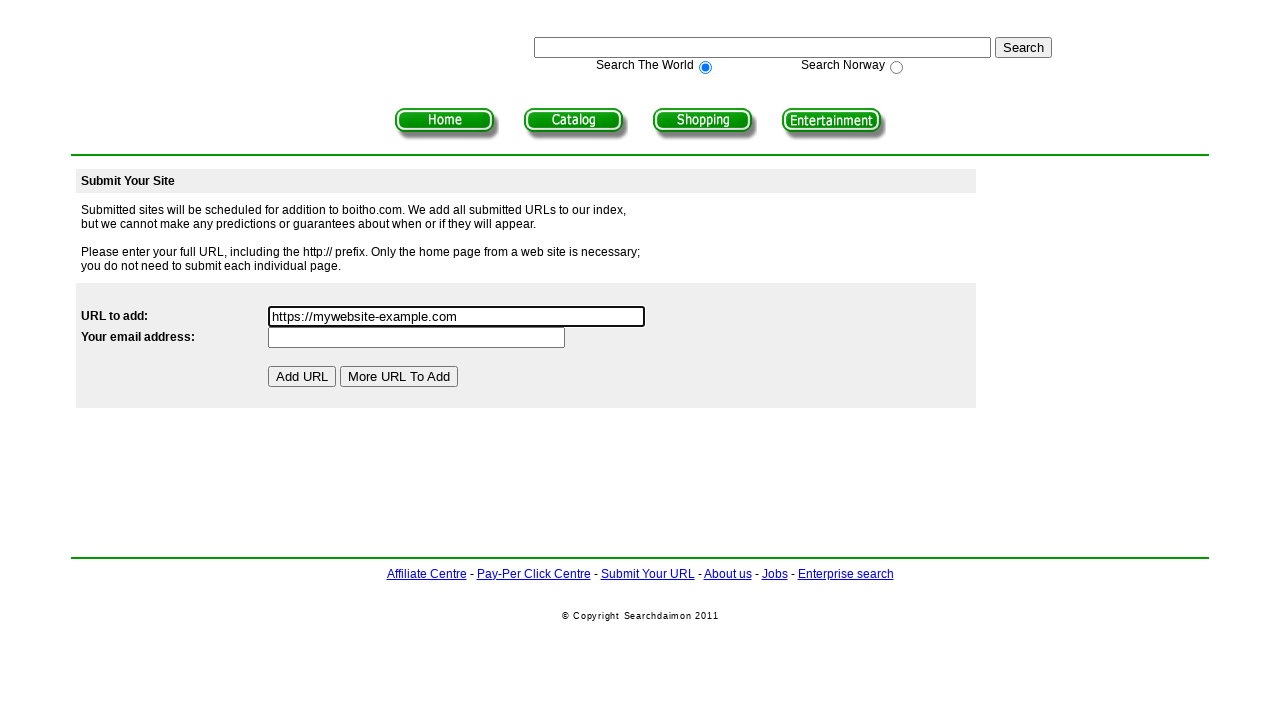

Clicked on email field at (417, 337) on input[name='mail']
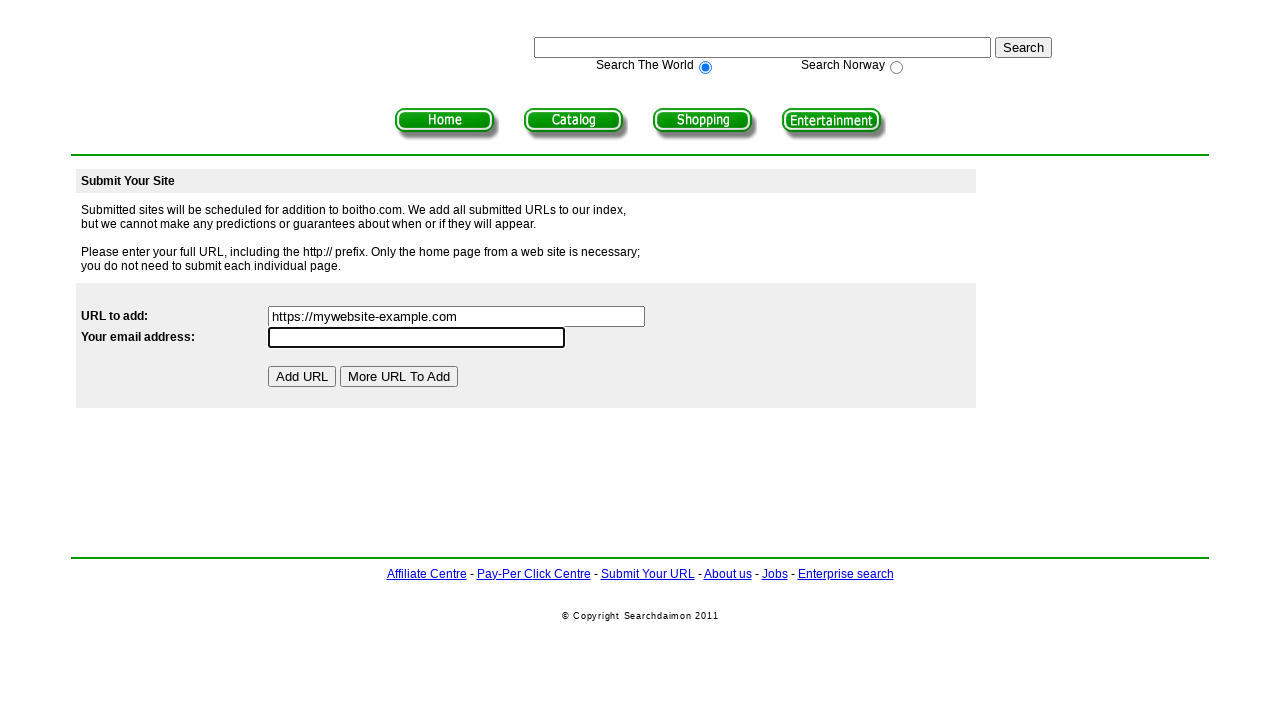

Filled email field with 'webmaster@mywebsite-example.com' on input[name='mail']
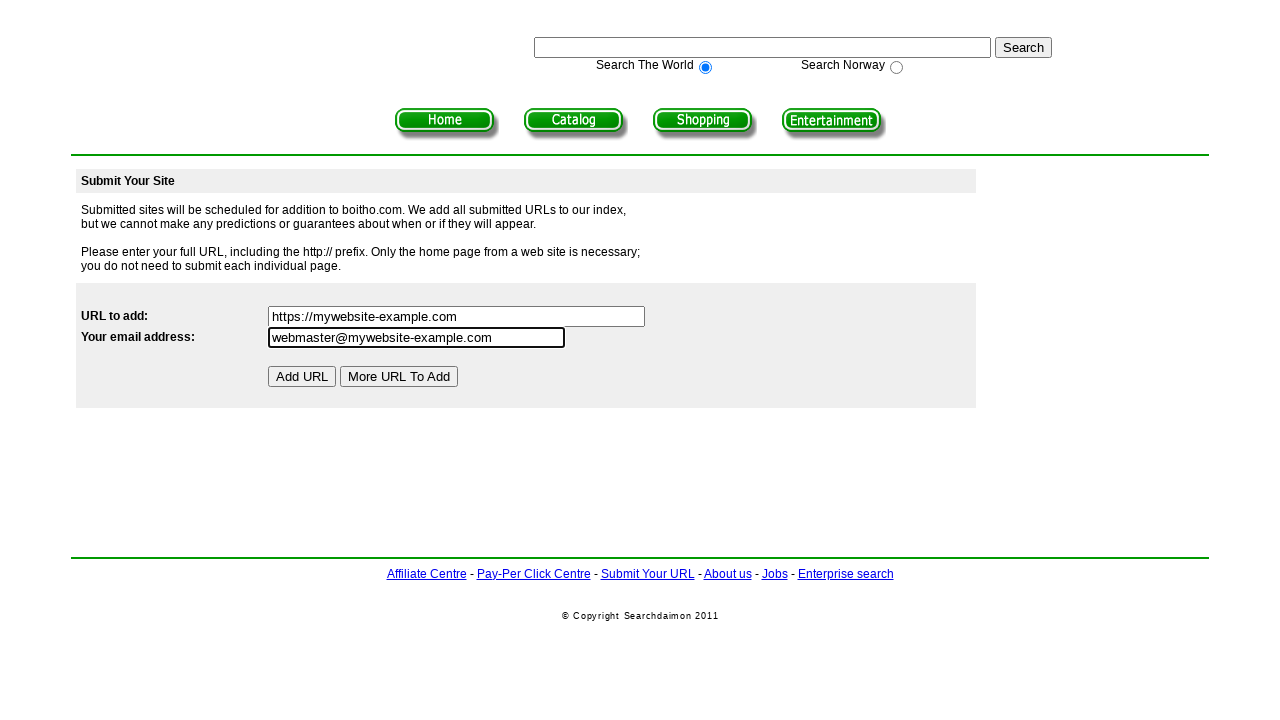

Clicked submit button to add URL to Boitho directory at (302, 376) on input[name='Submit2']
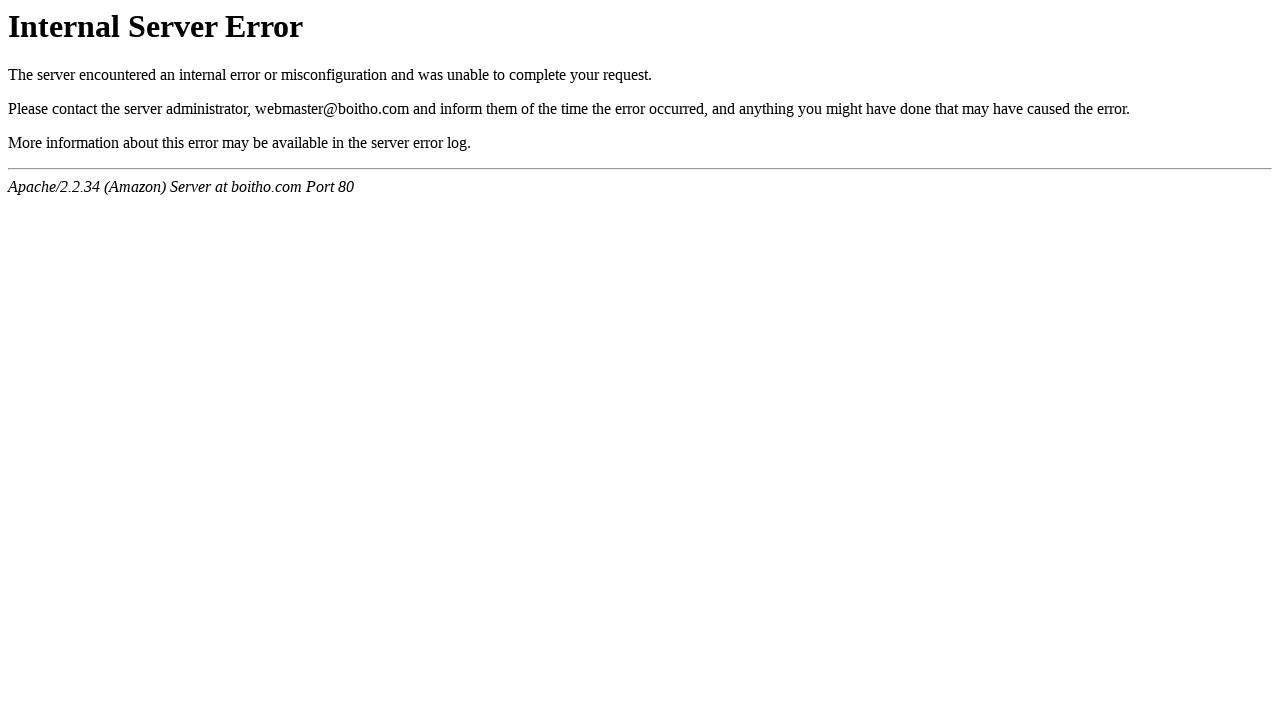

Waited 4 seconds for submission to process
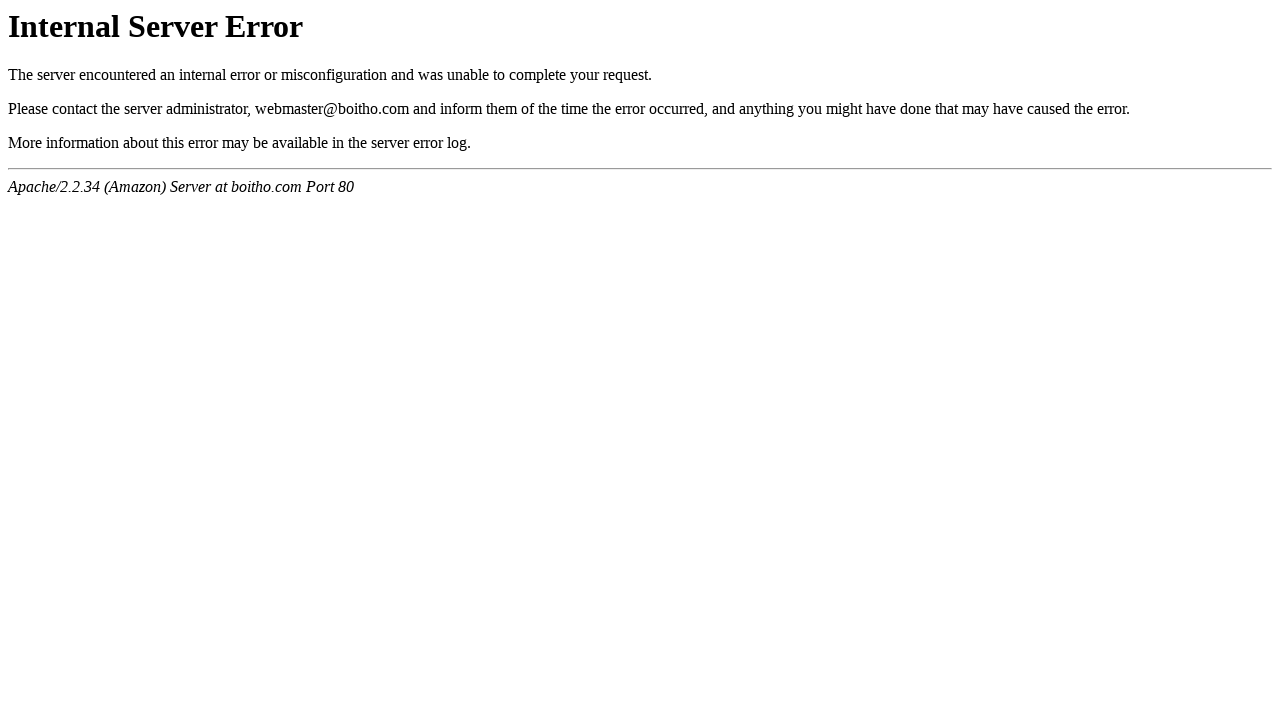

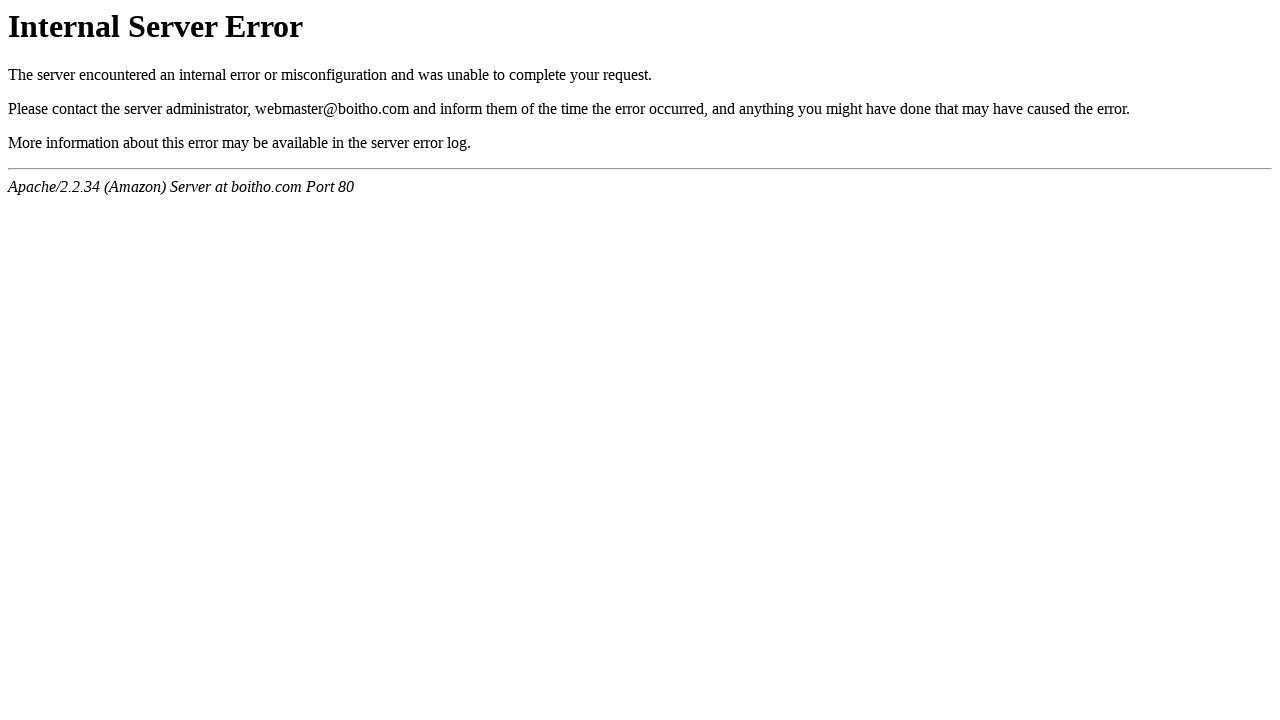